Tests a simple form by filling in first name, last name, city, and country fields using different element locators, then submitting the form

Starting URL: http://suninjuly.github.io/simple_form_find_task.html

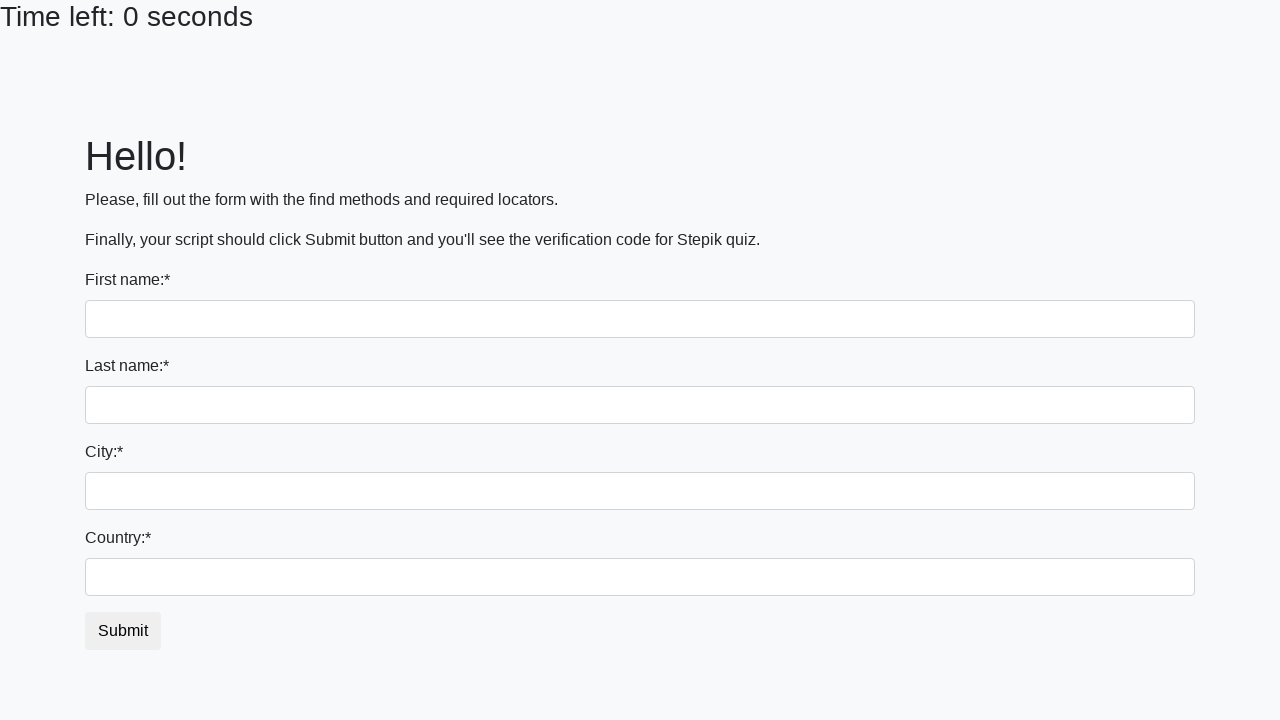

Filled first name field with 'Ivan' using tag name selector on input
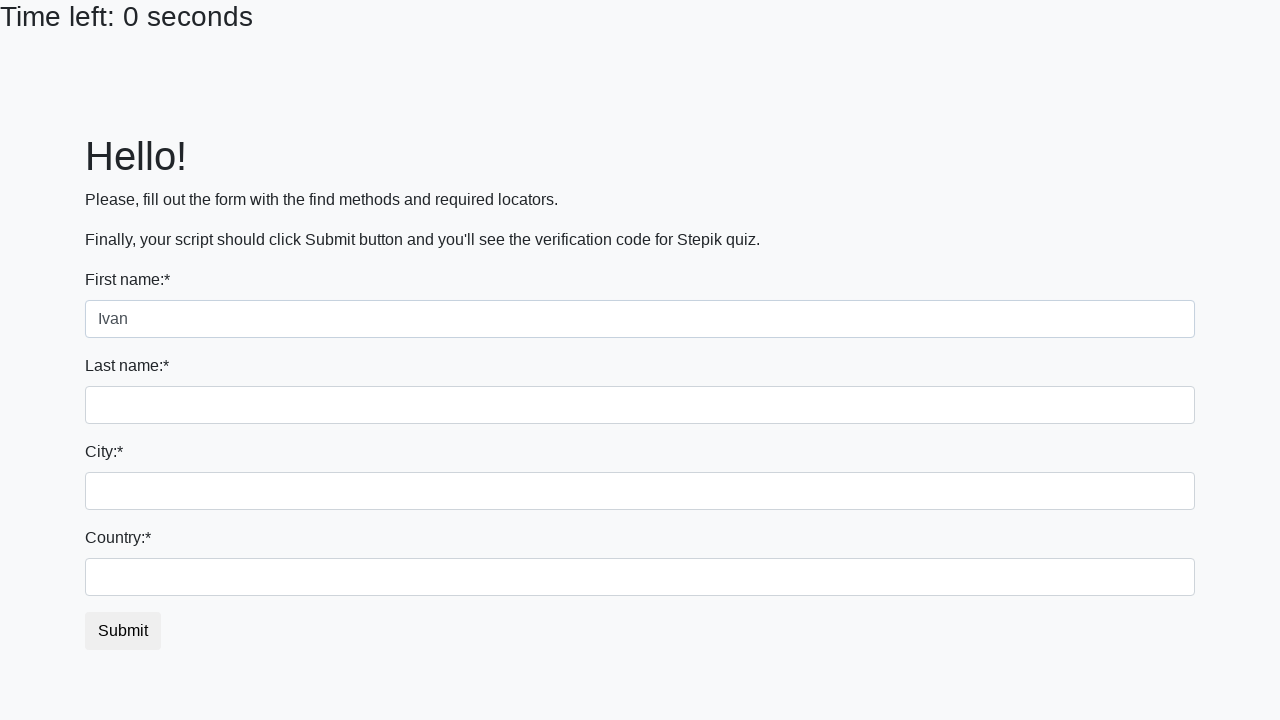

Filled last name field with 'Petrov' using name attribute selector on input[name='last_name']
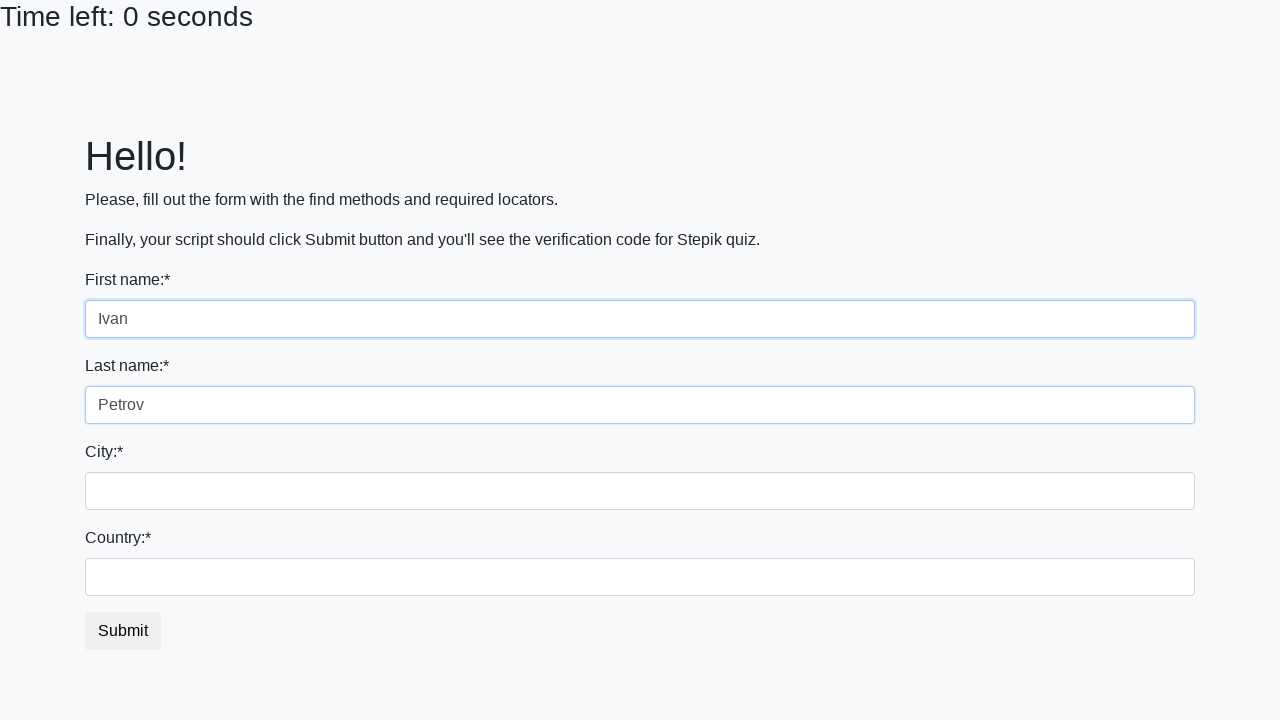

Filled city field with 'Smolensk' using name attribute selector on input[name='firstname']
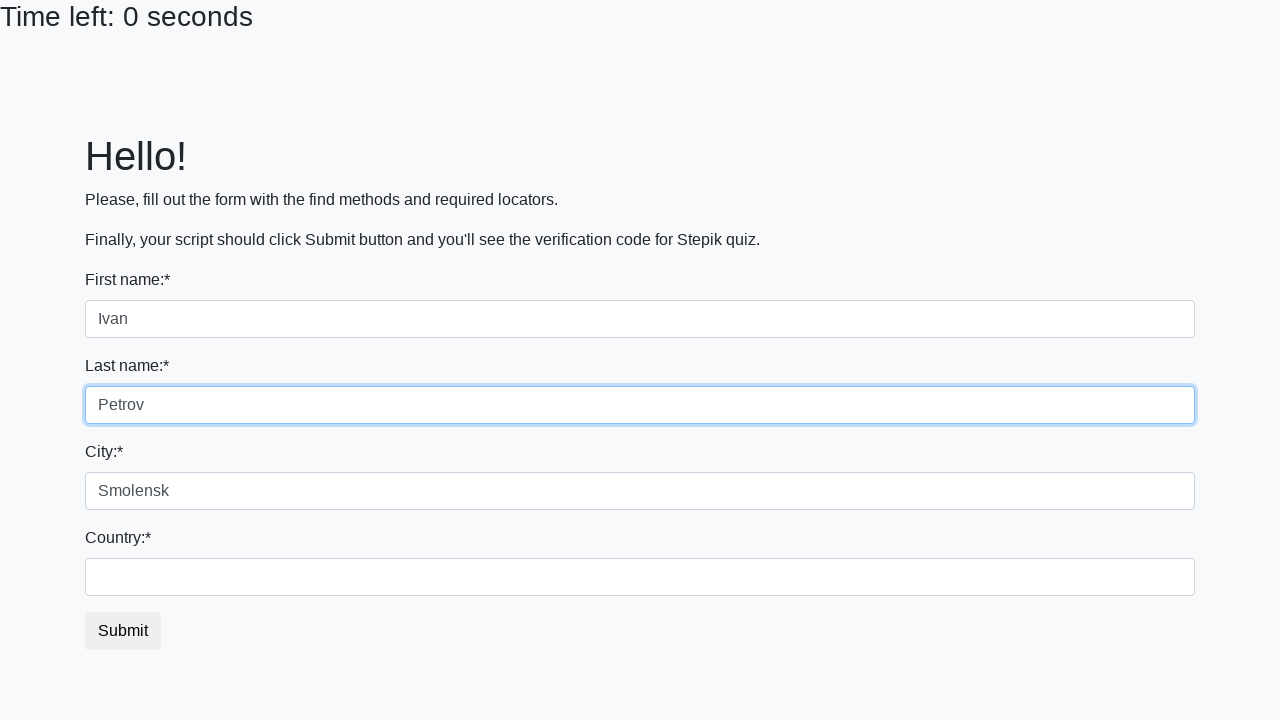

Filled country field with 'Russia' using id selector on #country
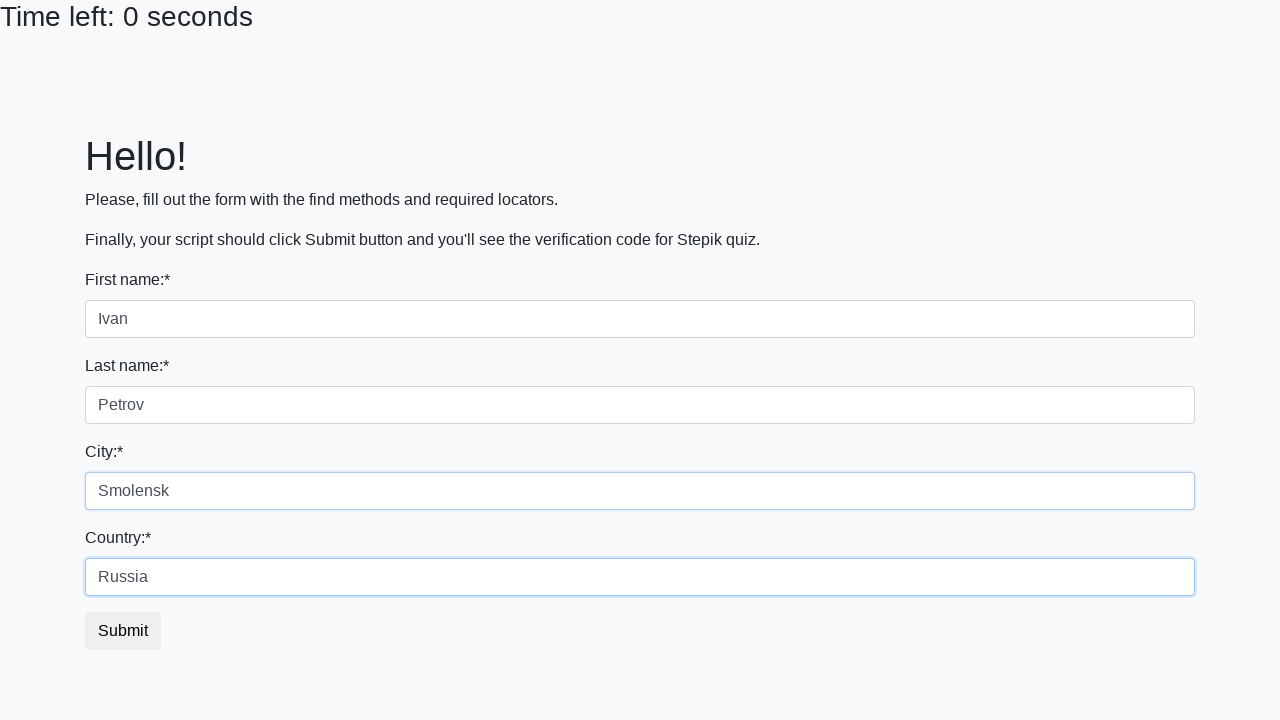

Clicked submit button to submit the form at (123, 631) on button.btn
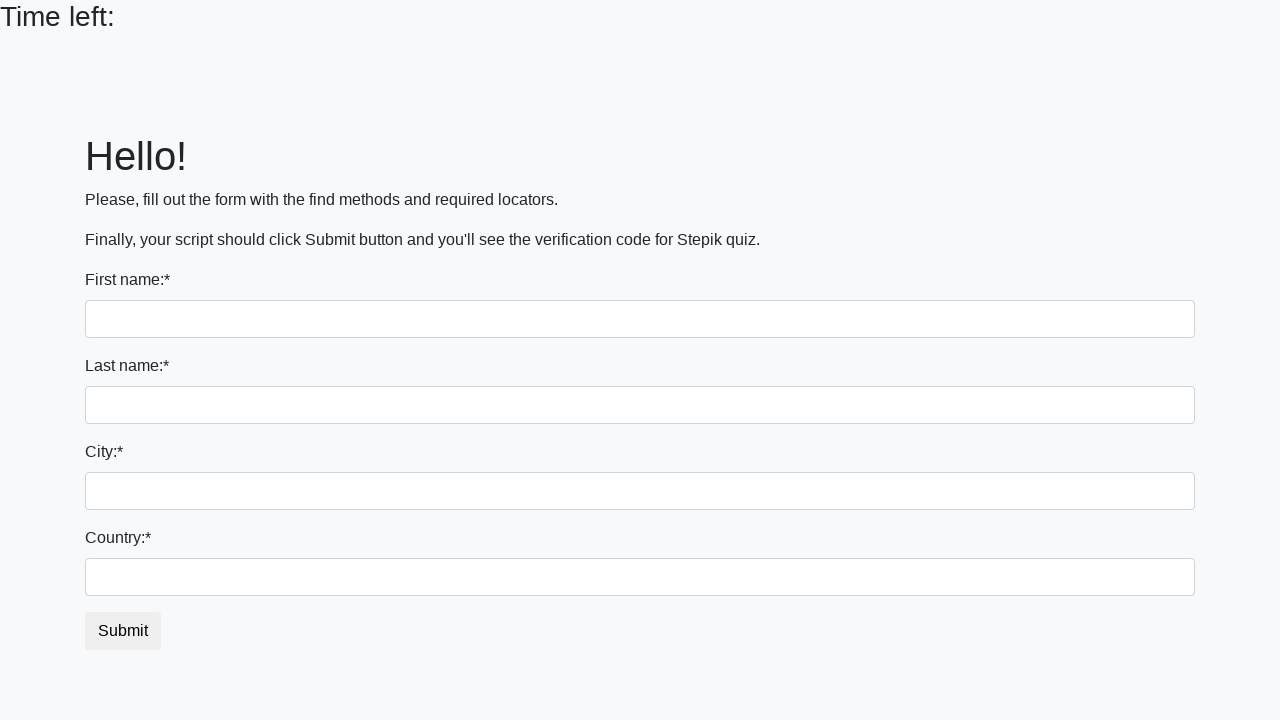

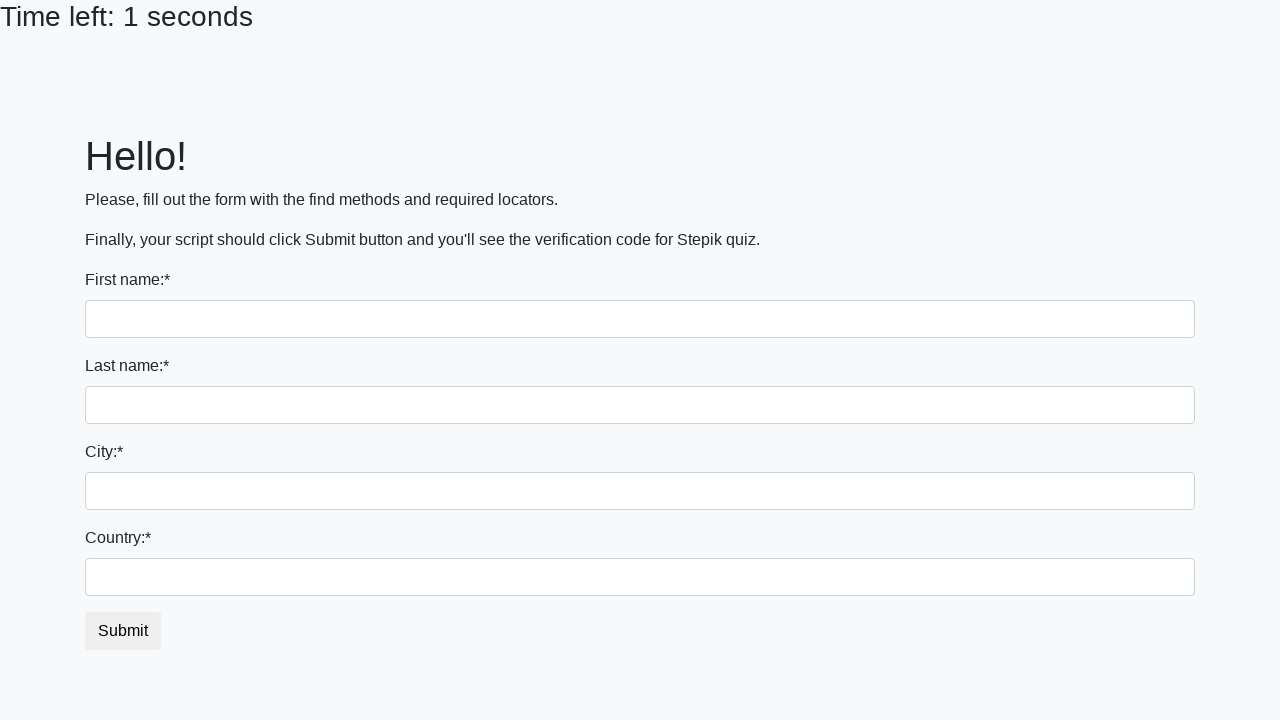